Tests a data types form by filling in various fields (name, address, email, phone, city, country, job position, company) while leaving the zip code empty, then submits the form and verifies that the zip code field shows an error state (red background) while other fields show success state (green background).

Starting URL: https://bonigarcia.dev/selenium-webdriver-java/data-types.html

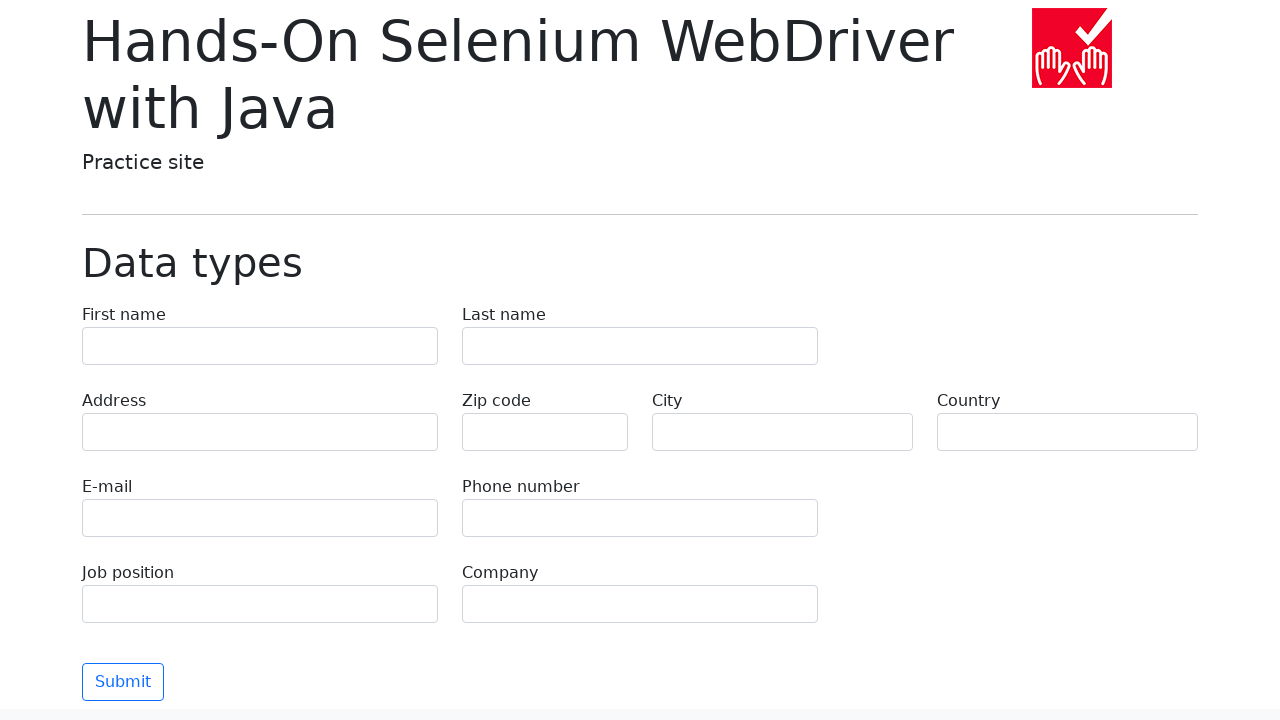

Filled first name field with 'Иван' on input[name="first-name"]
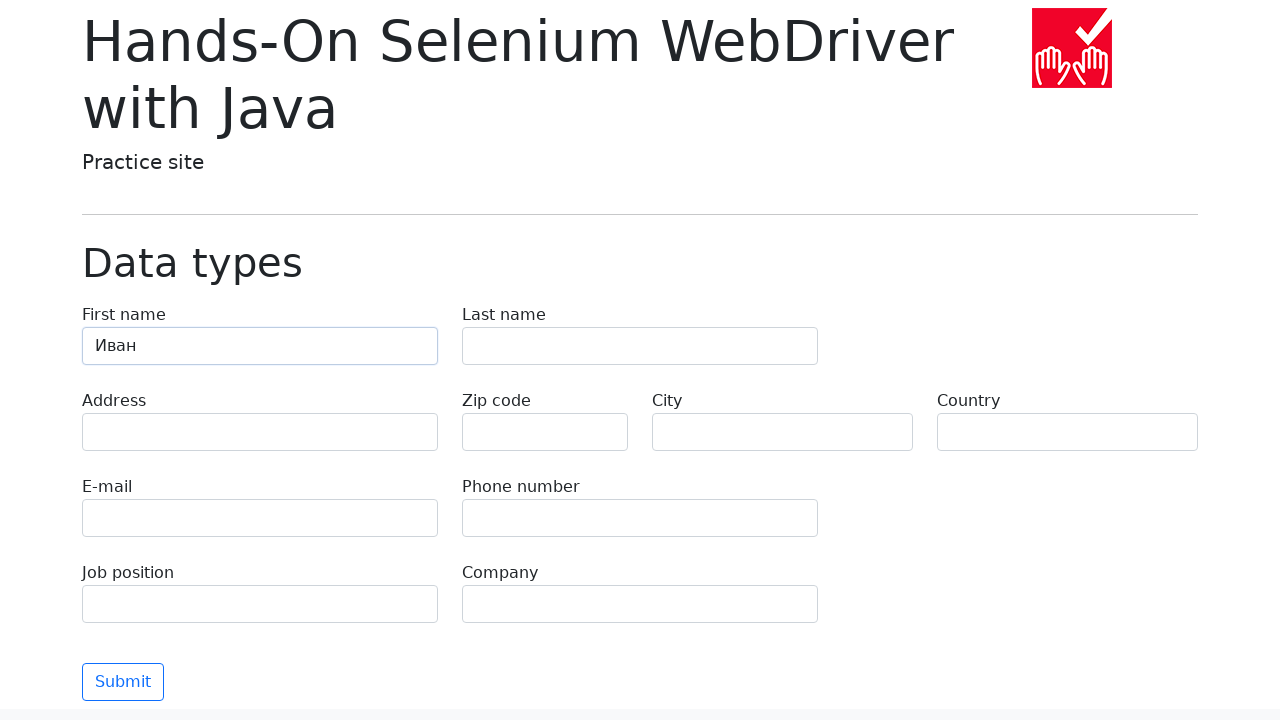

Filled last name field with 'Петров' on input[name="last-name"]
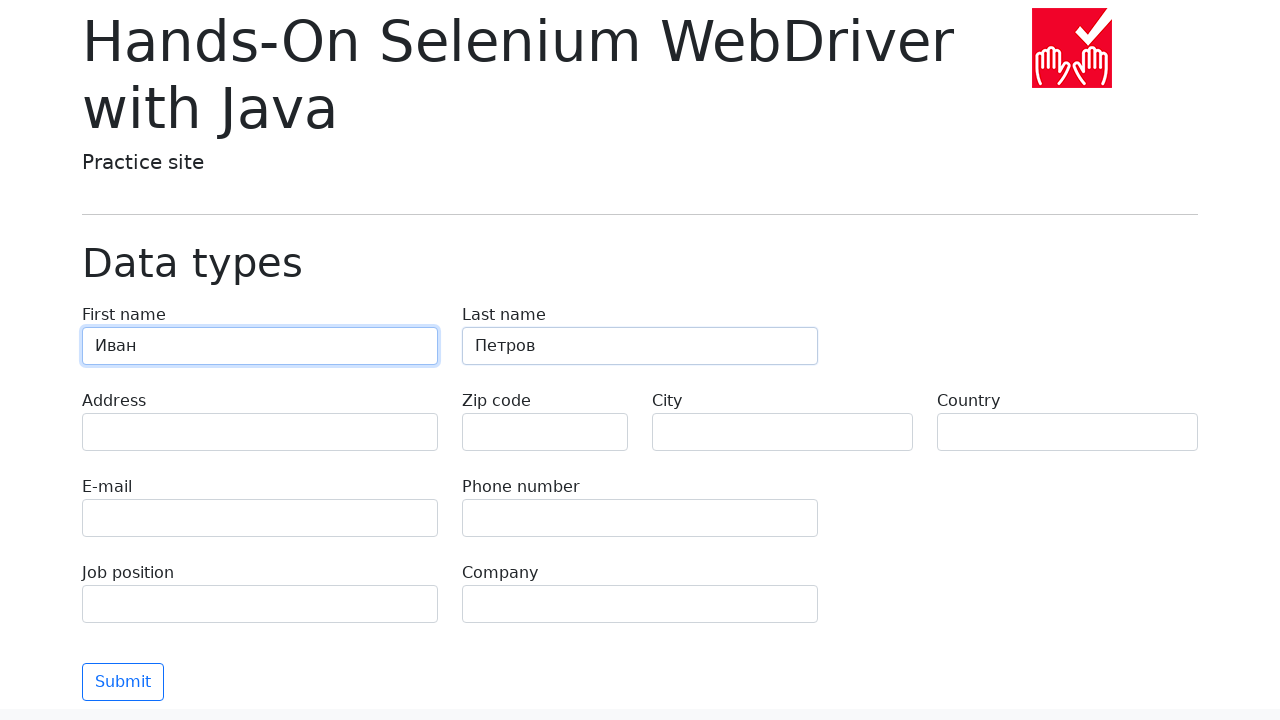

Filled address field with 'Ленина, 55-3' on input[name="address"]
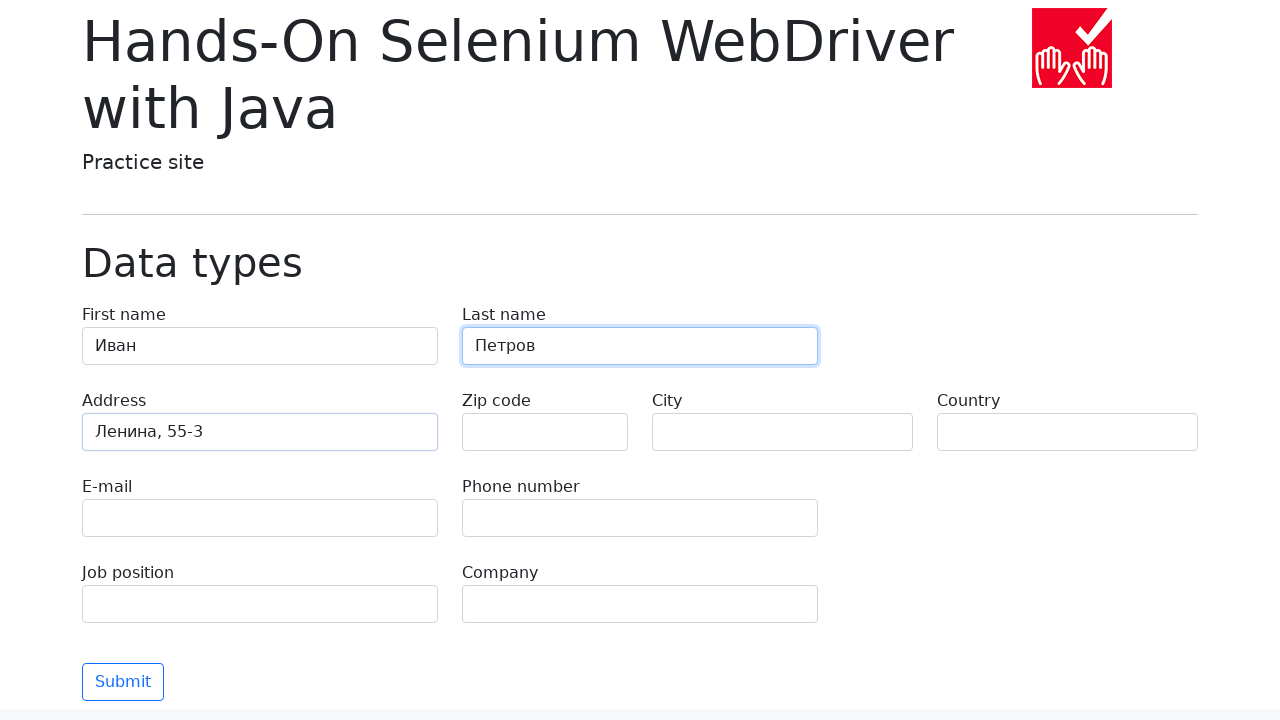

Filled email field with 'test@skypro.com' on input[name="e-mail"]
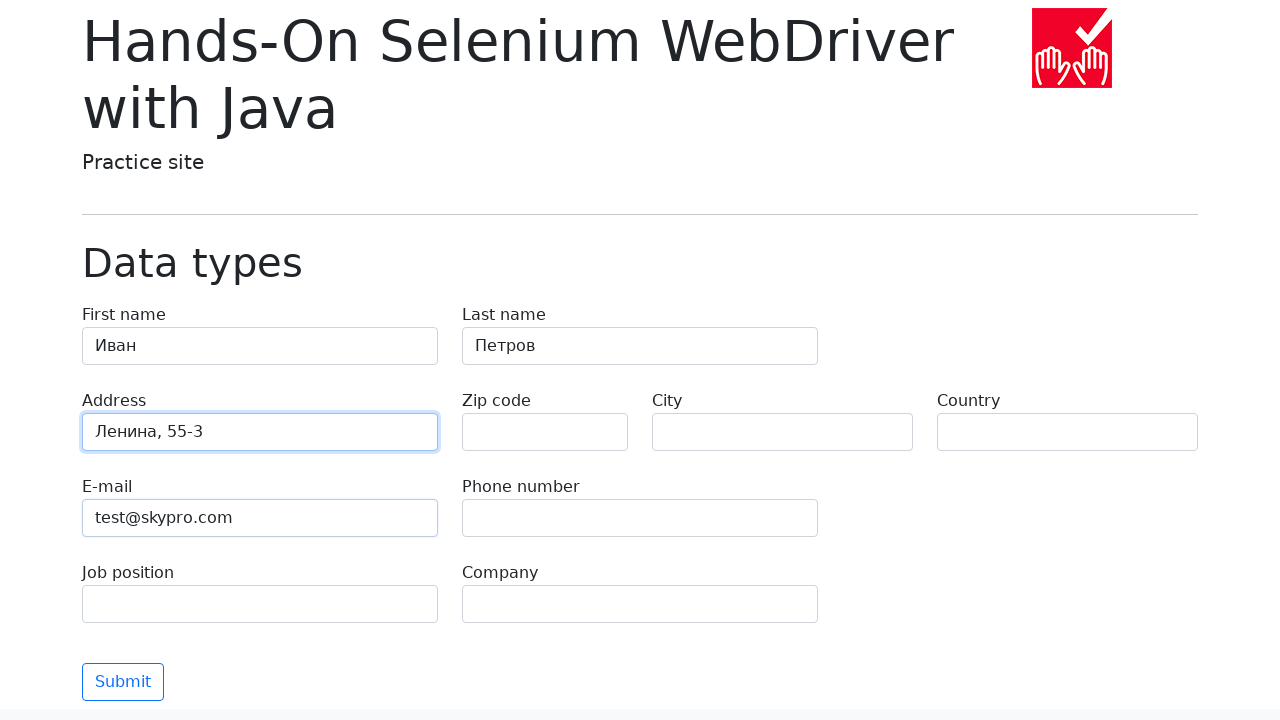

Filled phone field with '+7985899998787' on input[name="phone"]
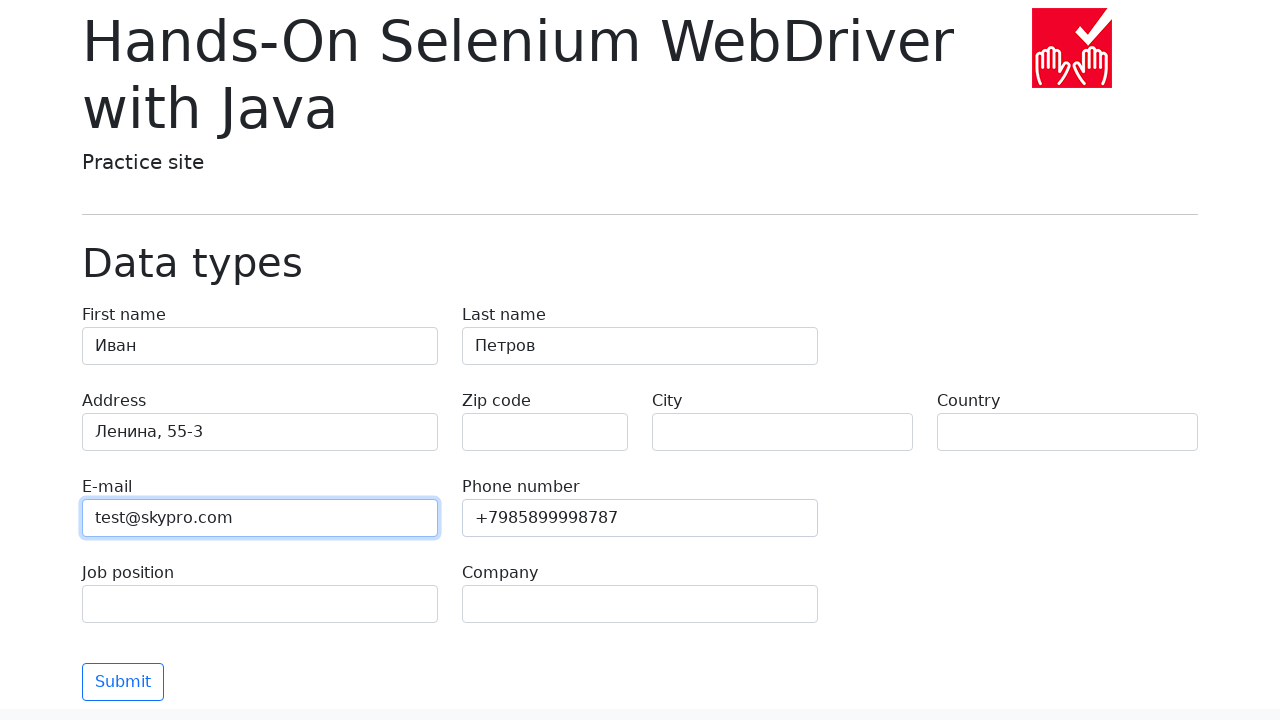

Left zip code field empty to trigger validation error on input[name="zip-code"]
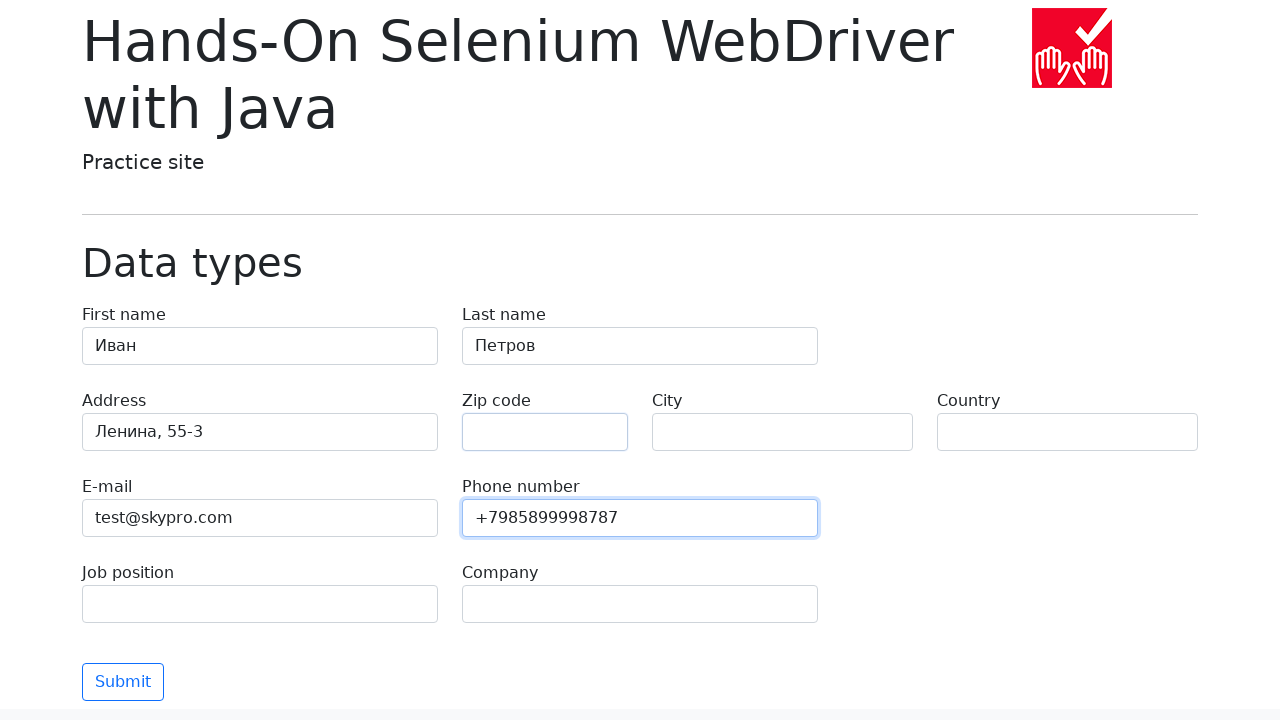

Filled city field with 'Москва' on input[name="city"]
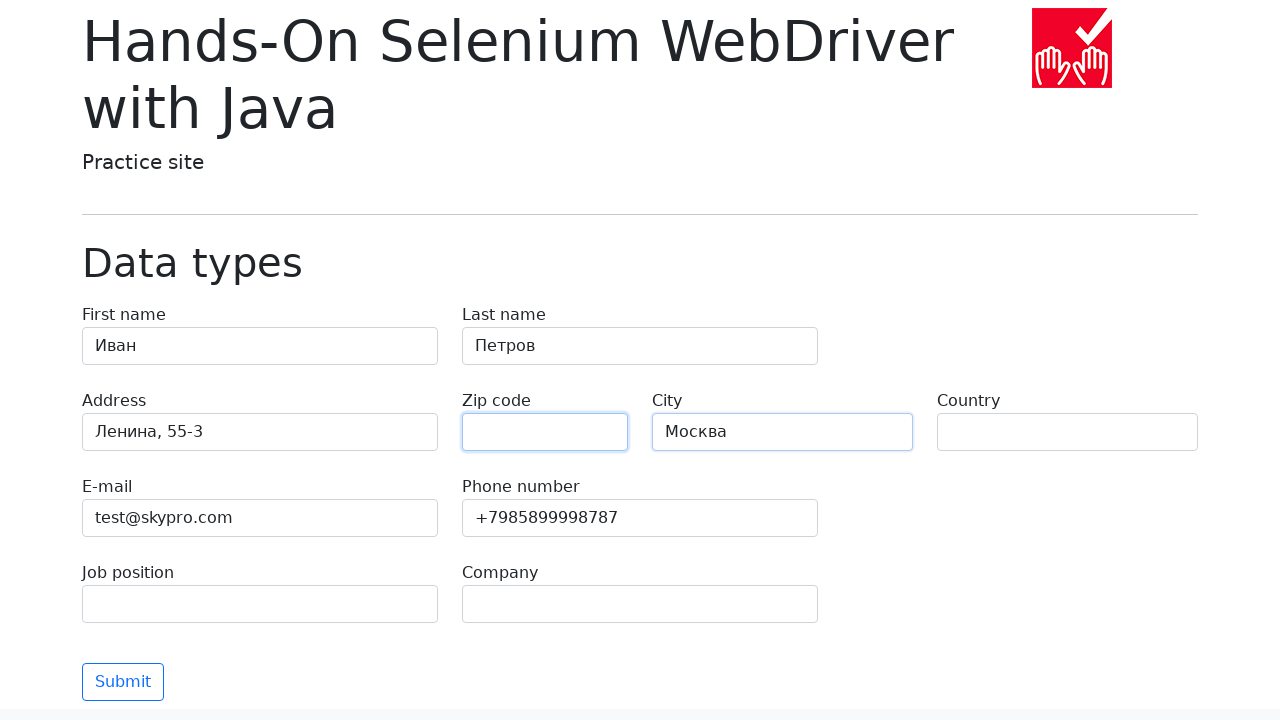

Filled country field with 'Россия' on input[name="country"]
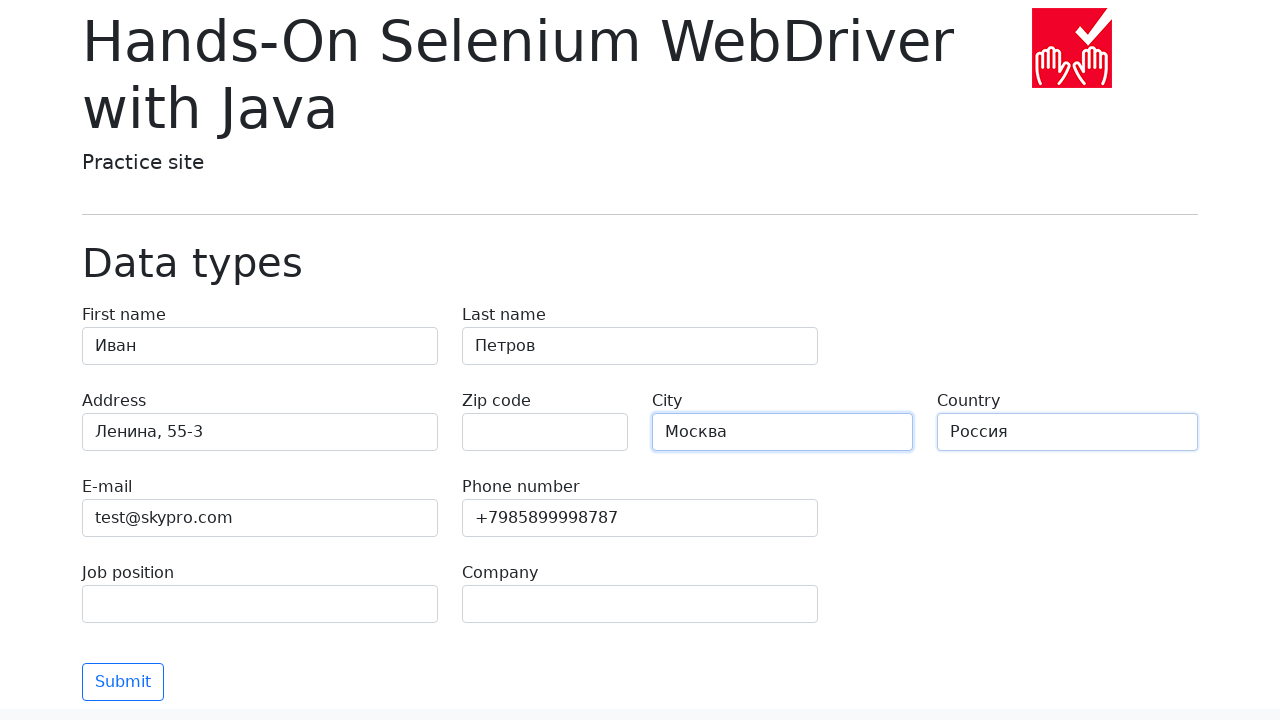

Filled job position field with 'QA' on input[name="job-position"]
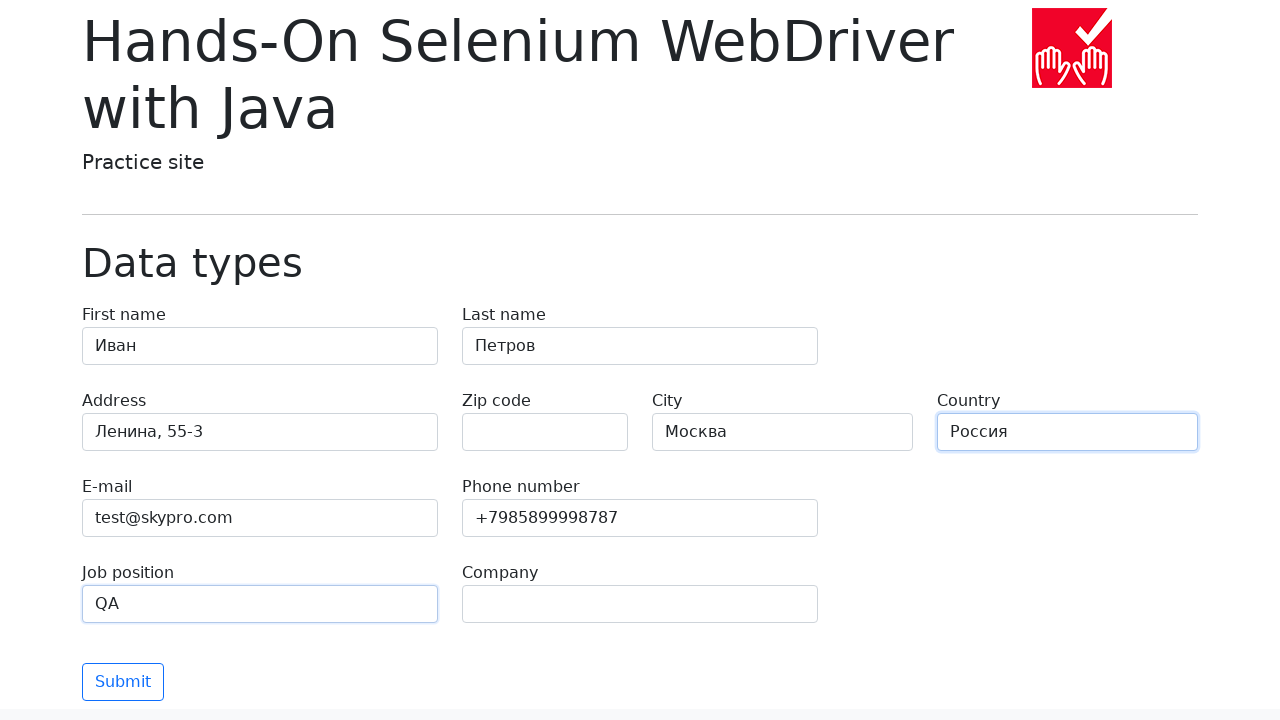

Filled company field with 'SkyPro' on input[name="company"]
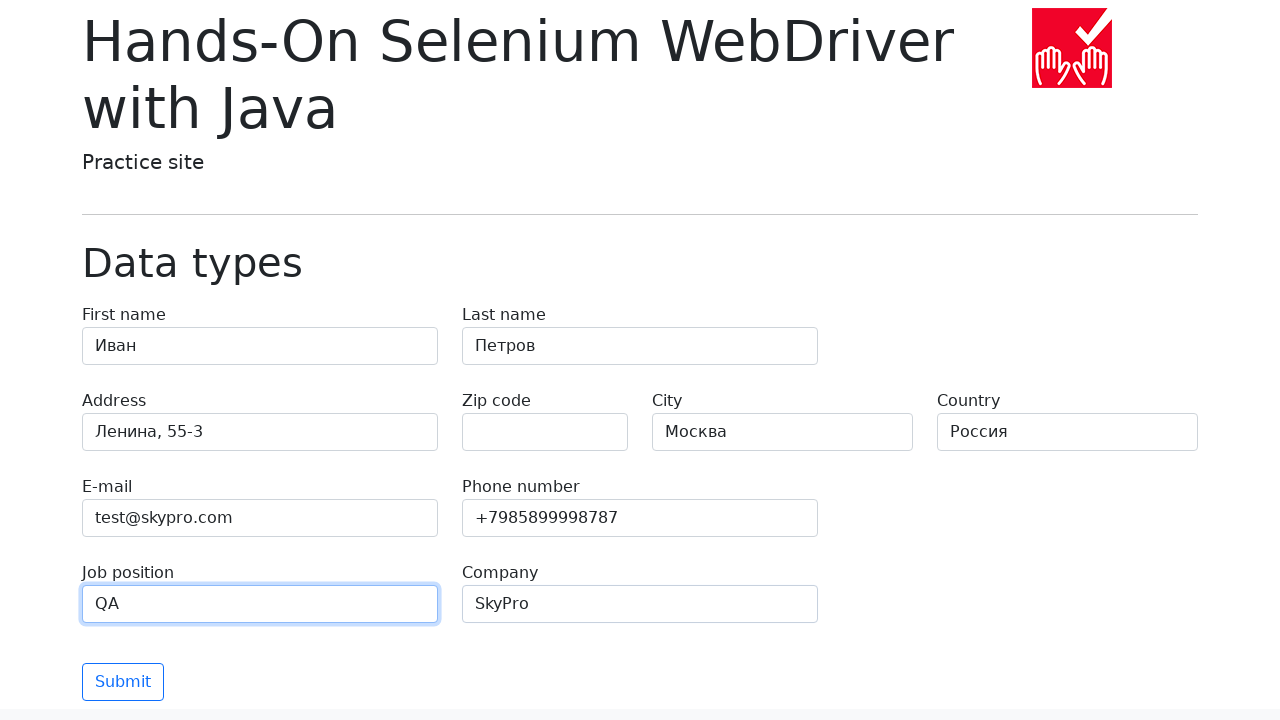

Clicked submit button to submit the form at (123, 682) on button.btn
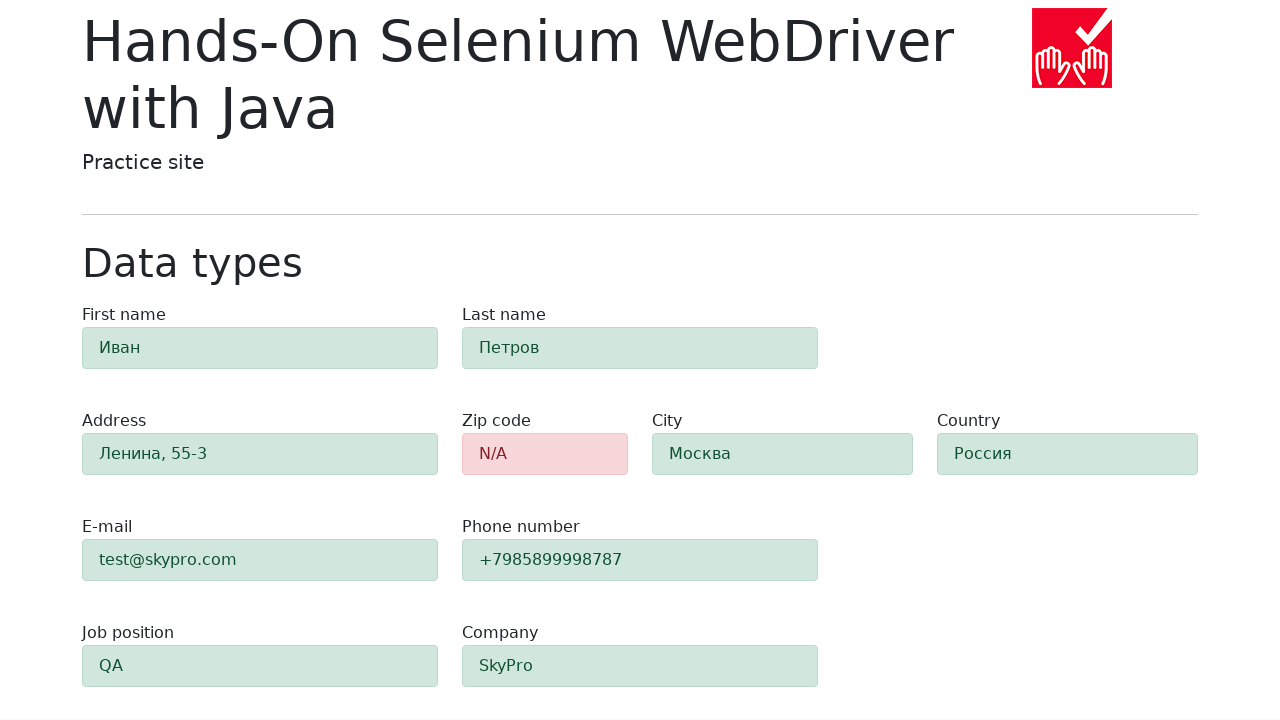

Form validation completed and zip code field element is visible
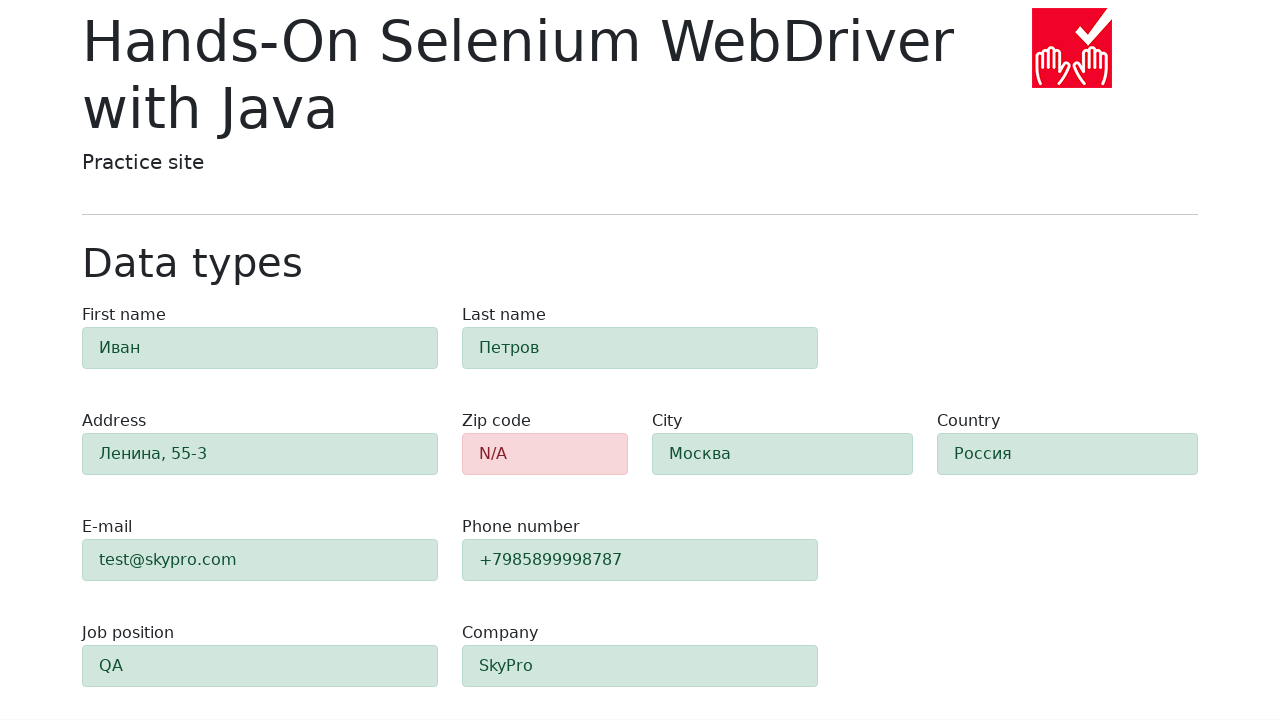

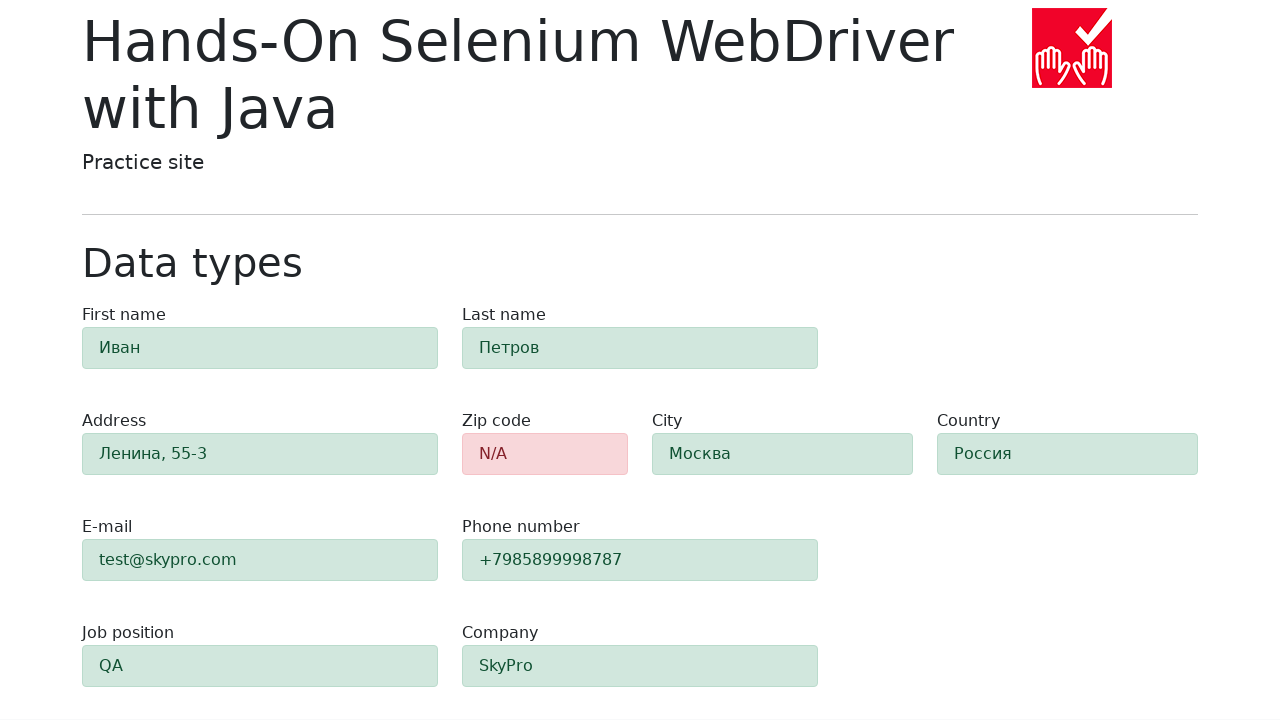